Tests the landing page of a hurricane insurance application by entering a zip code and submitting the form

Starting URL: https://sure-qa-challenge.vercel.app/

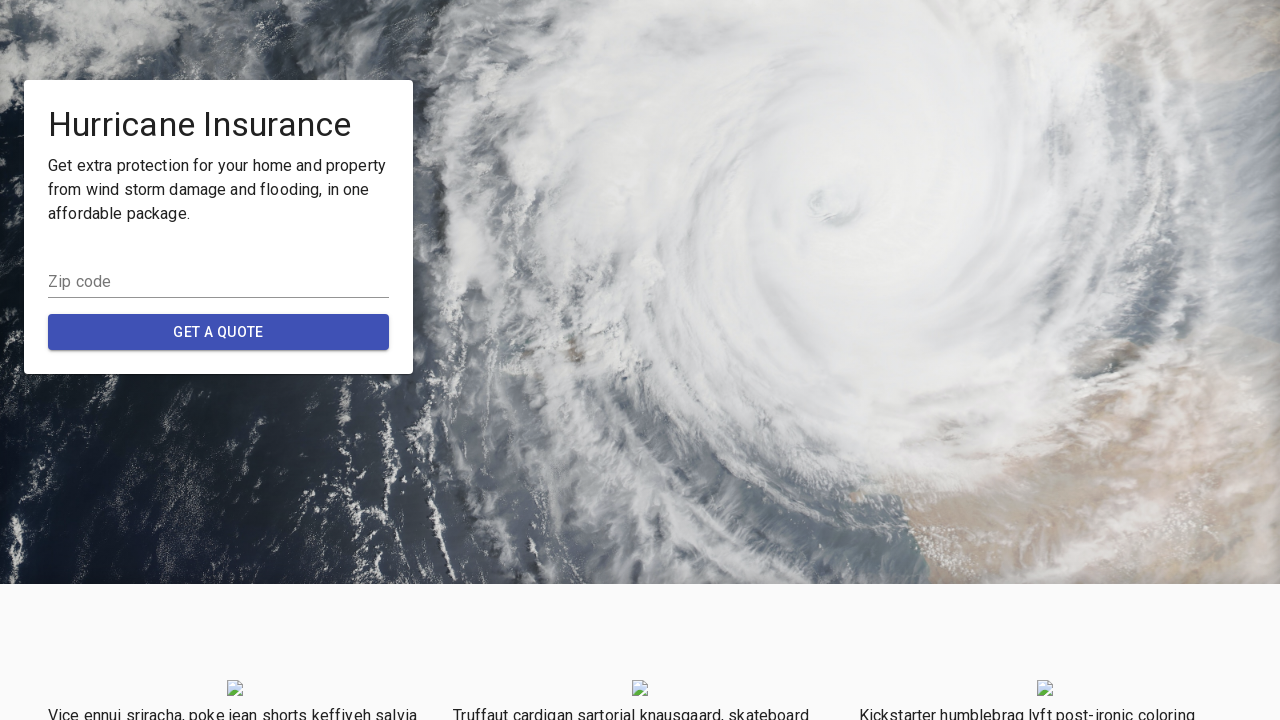

Filled zip code field with '98105' on input[name='postalCode']
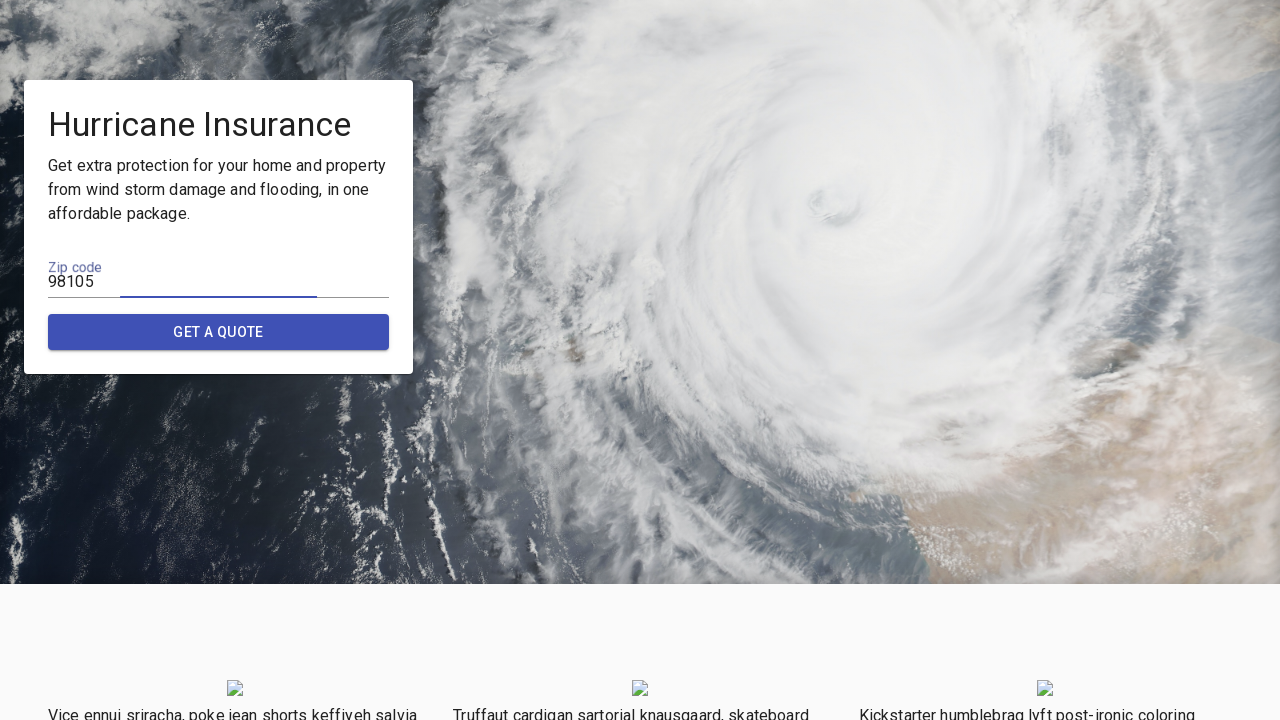

Pressed Enter to submit the zip code form on input[name='postalCode']
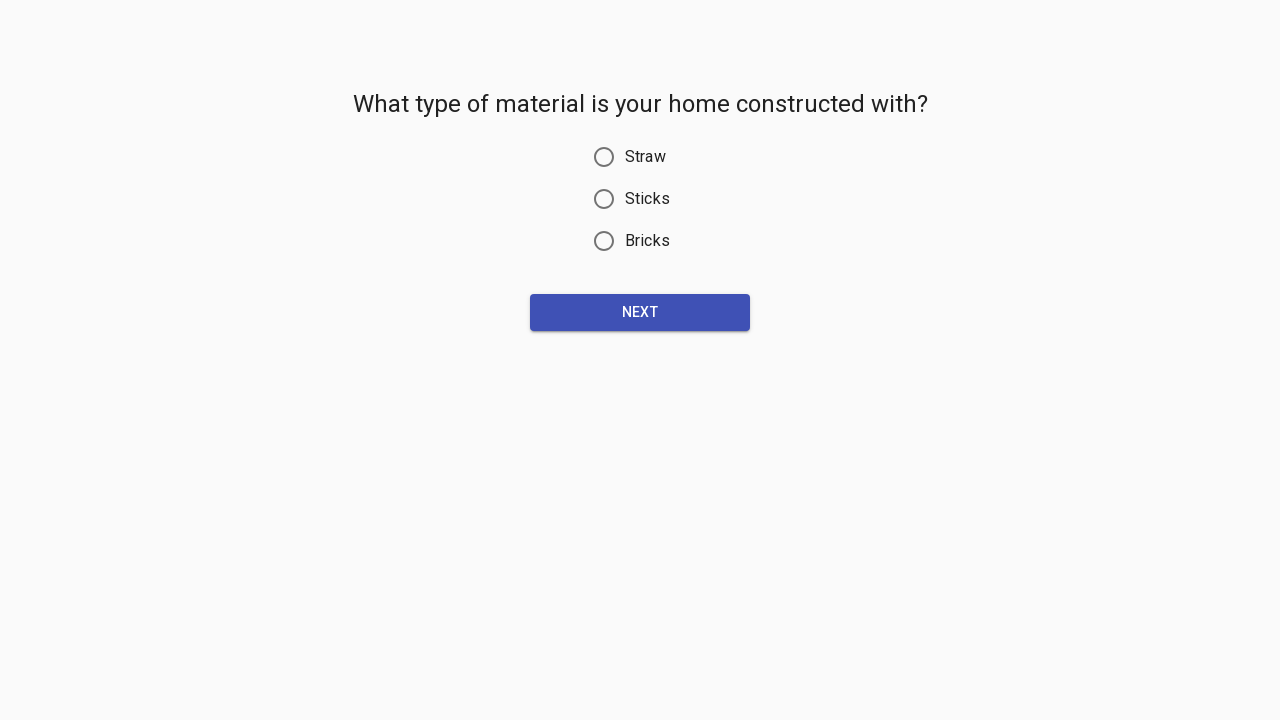

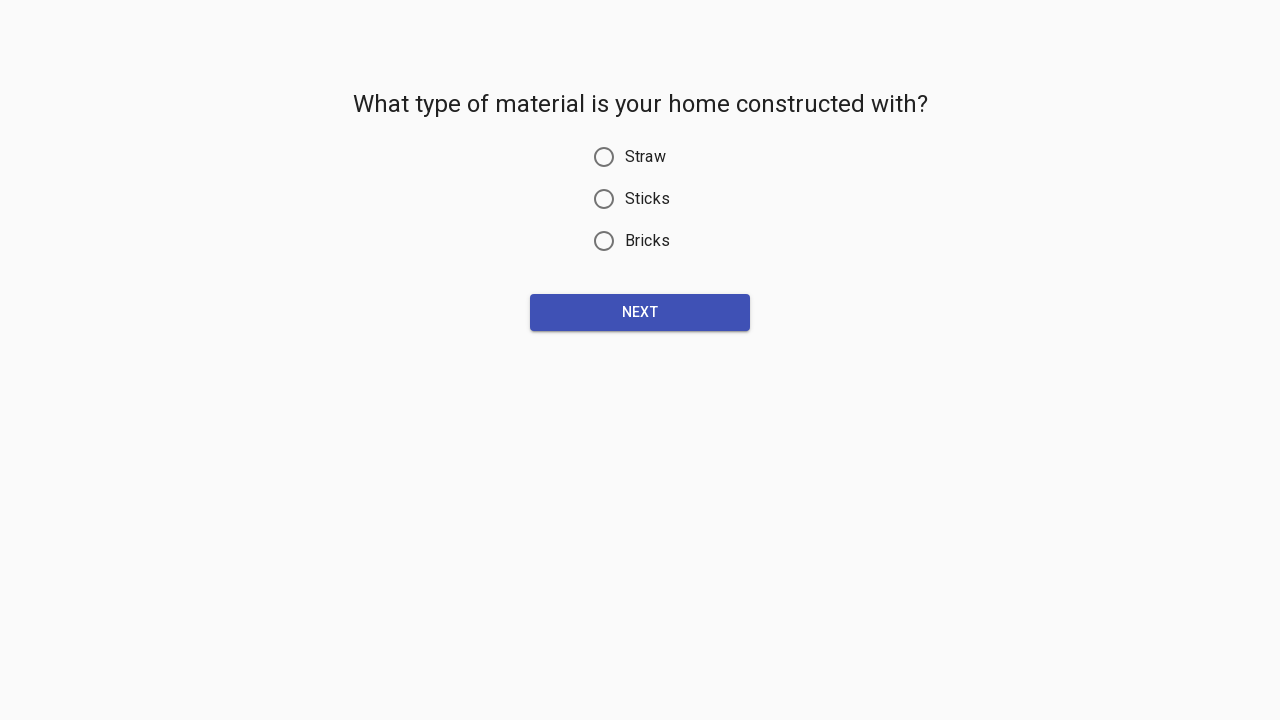